Tests handling a JavaScript confirmation dialog by clicking confirm button, accepting the dialog, and verifying the result shows "Ok" was clicked

Starting URL: https://the-internet.herokuapp.com/javascript_alerts

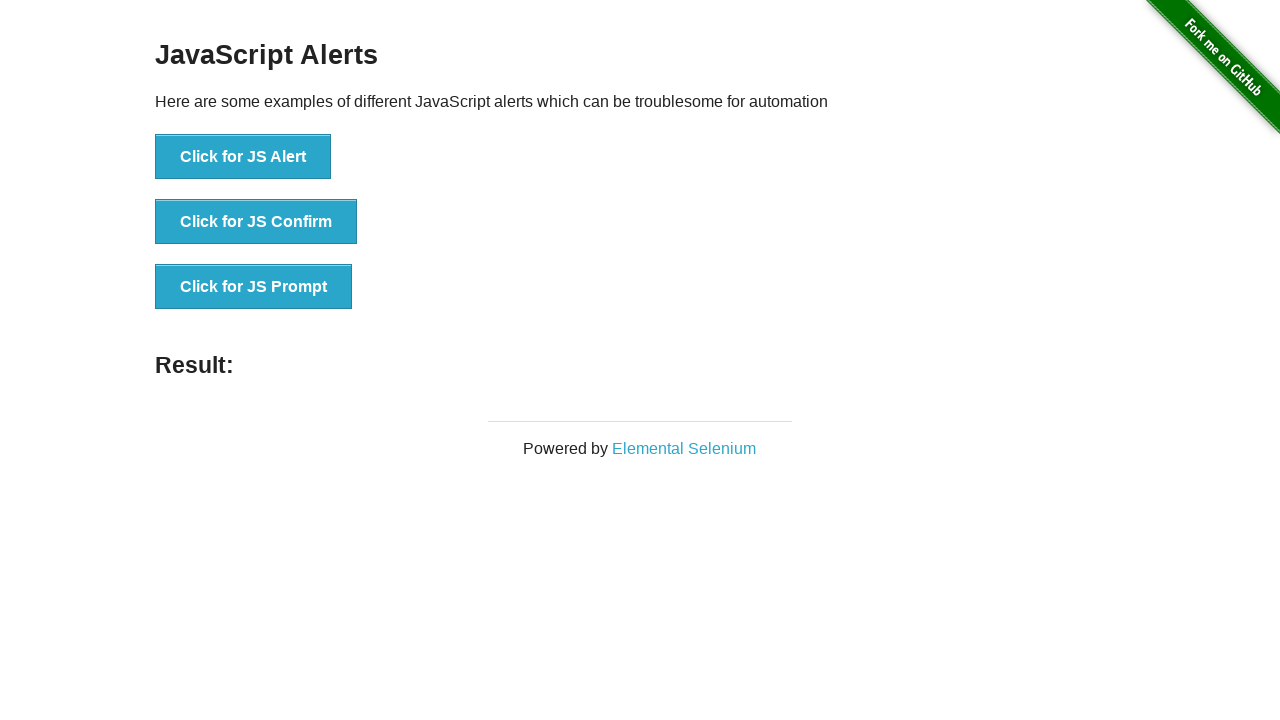

Set up dialog event handler to capture dialog info and accept confirmation
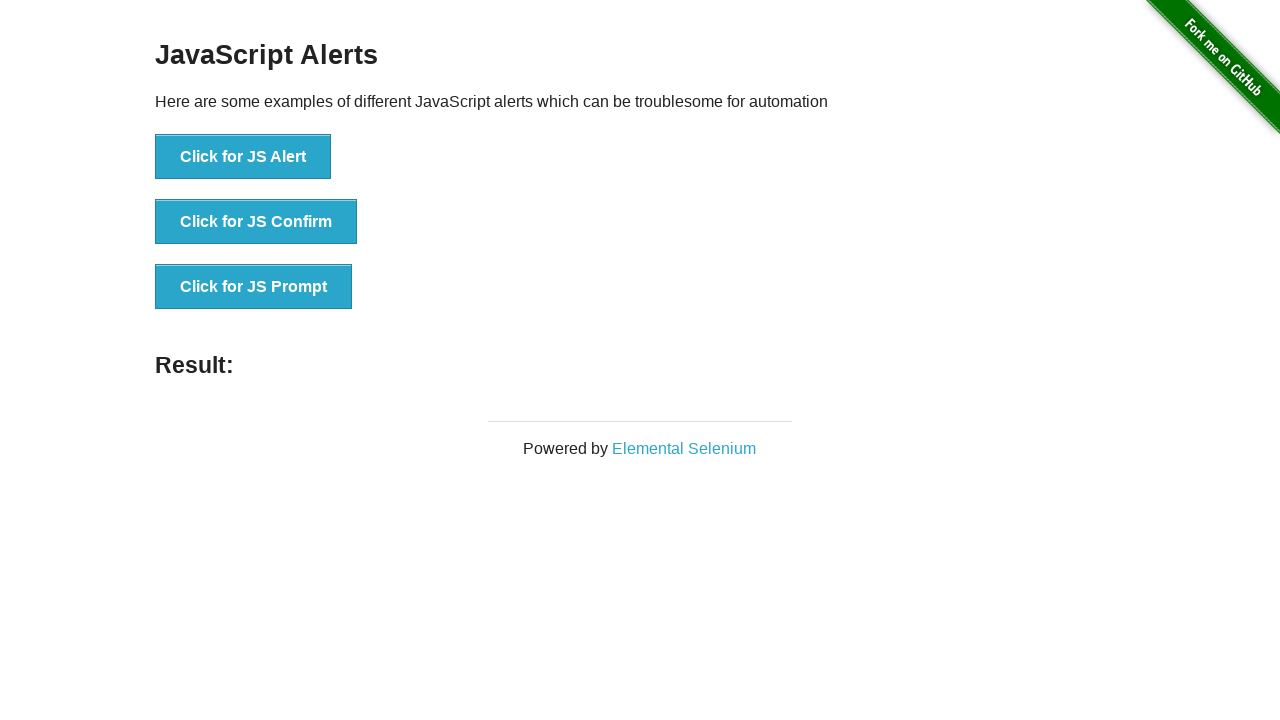

Clicked the JS Confirm button to trigger confirmation dialog at (256, 222) on button[onclick='jsConfirm()']
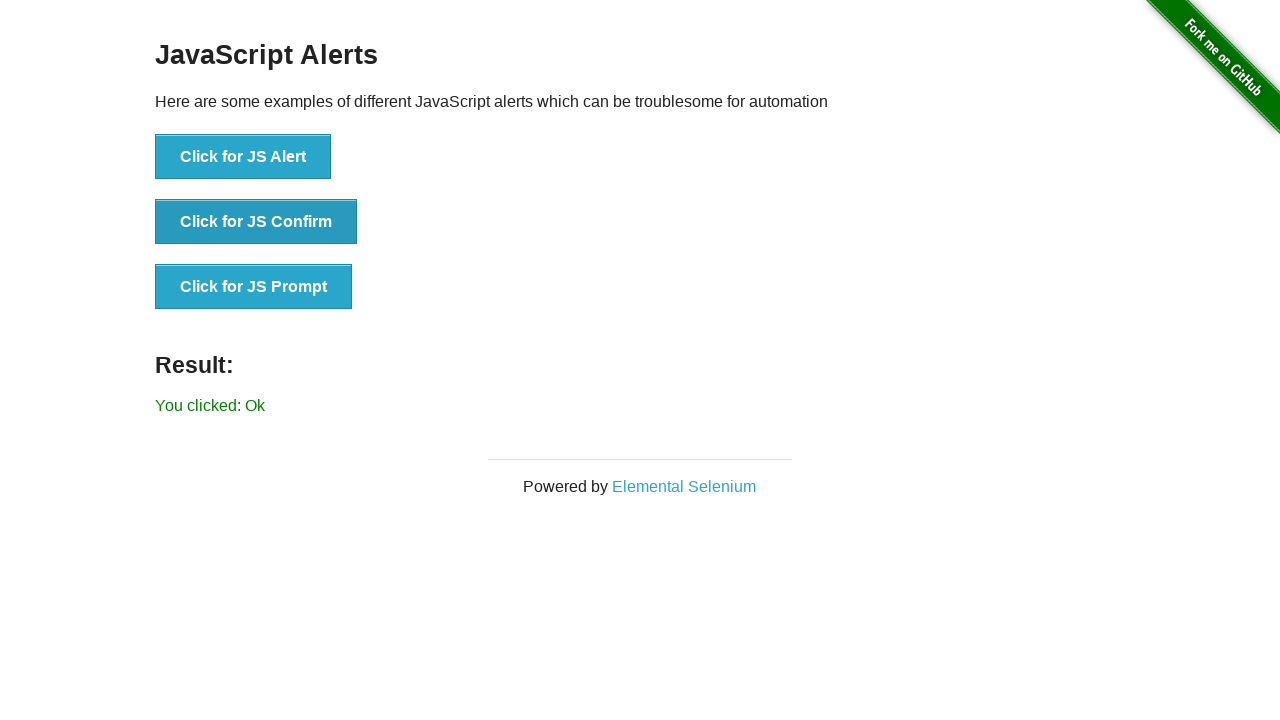

Result element appeared after dialog was accepted
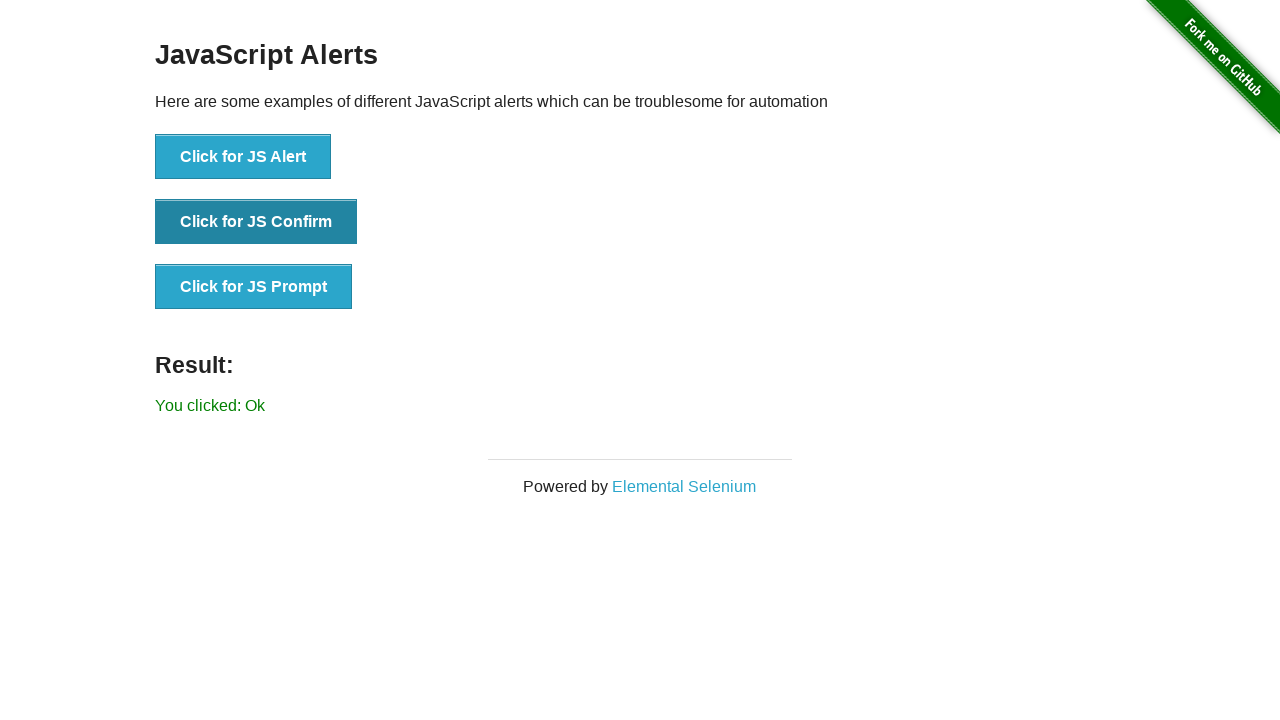

Retrieved result text: 'You clicked: Ok'
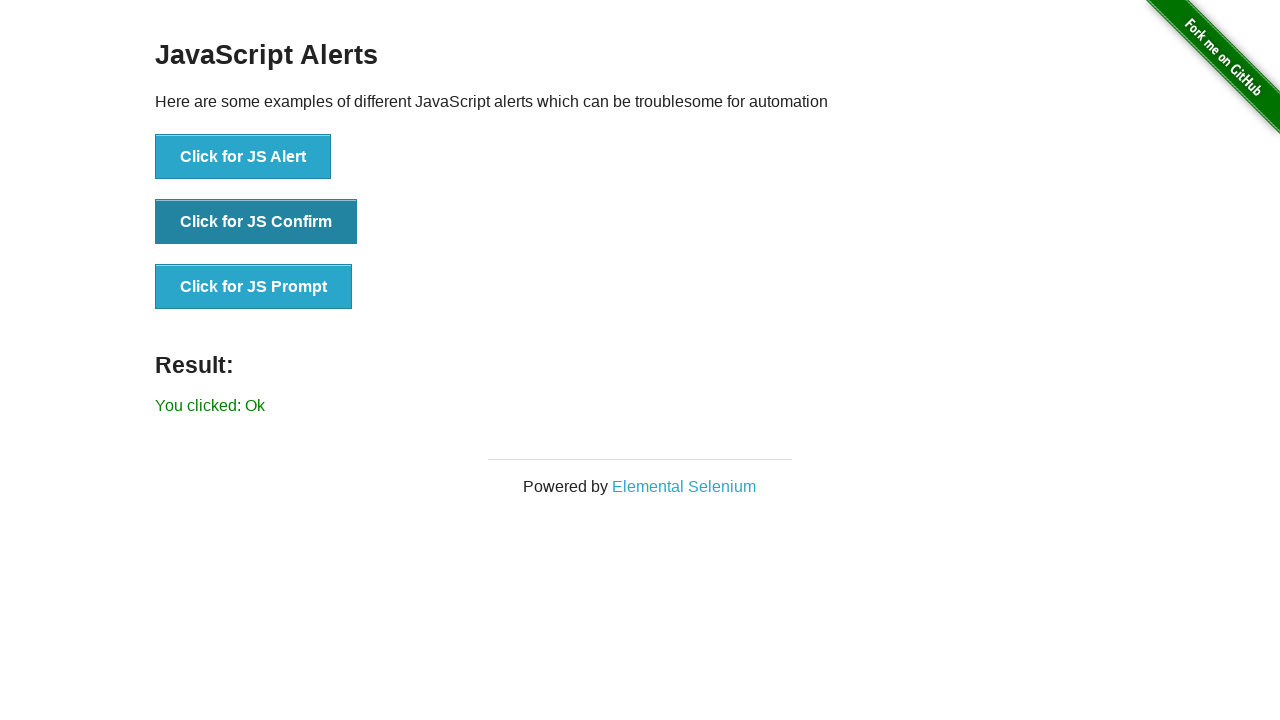

Verified result text shows 'You clicked: Ok'
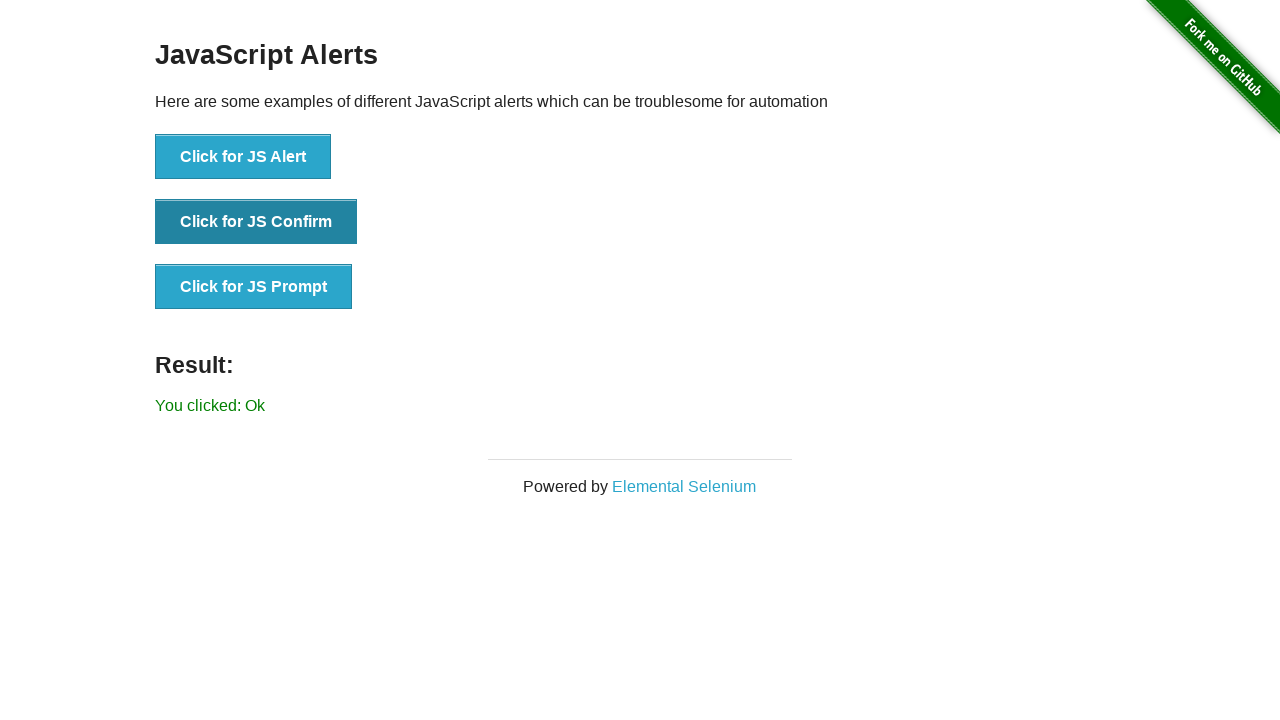

Verified dialog type is 'confirm'
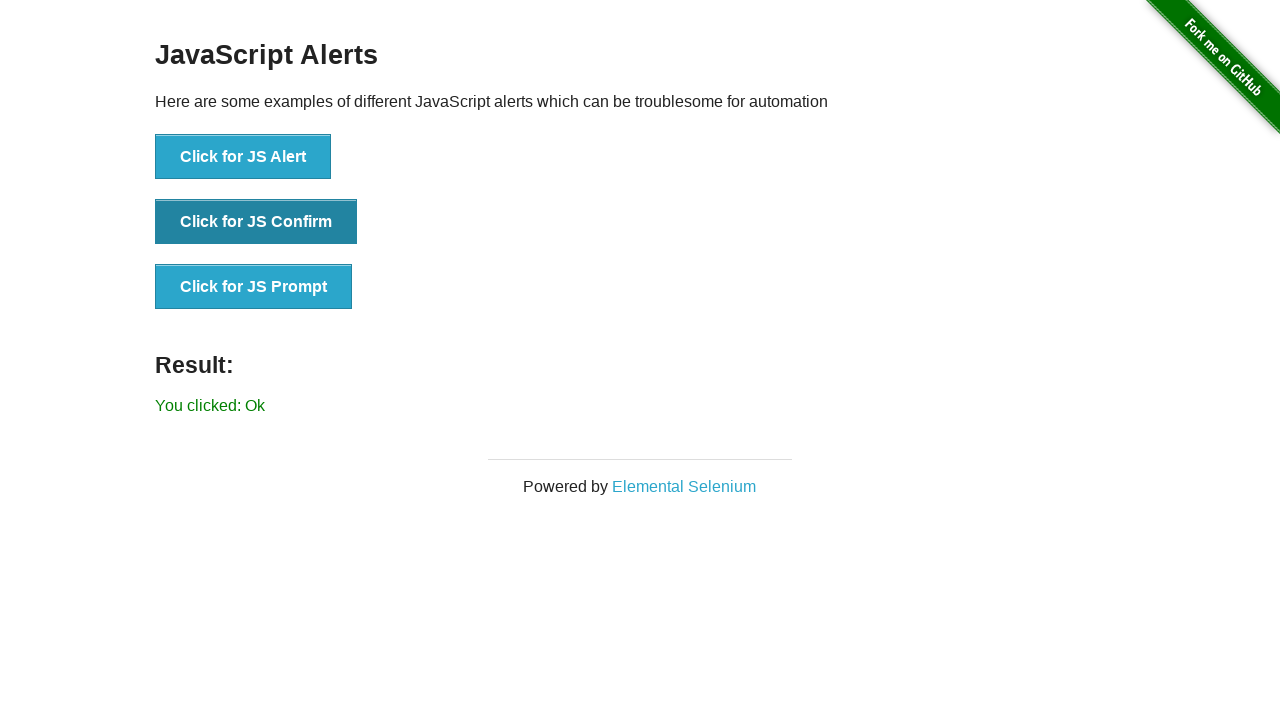

Verified dialog message is 'I am a JS Confirm'
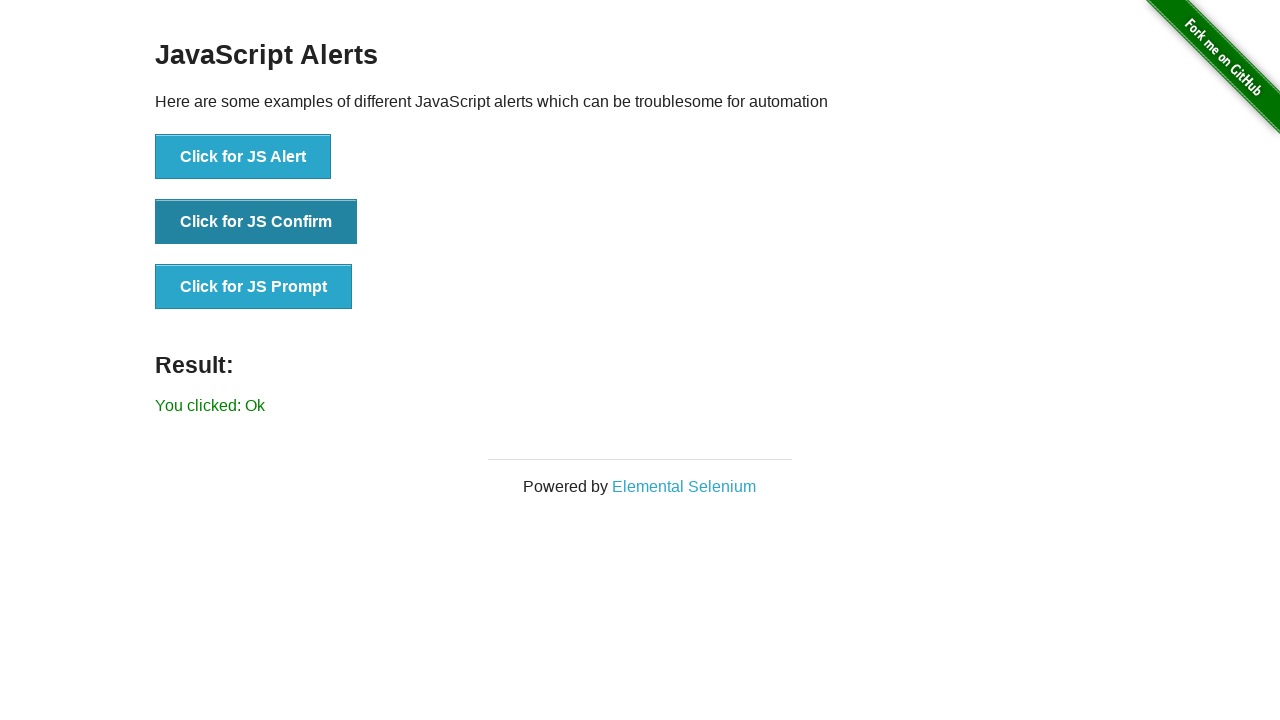

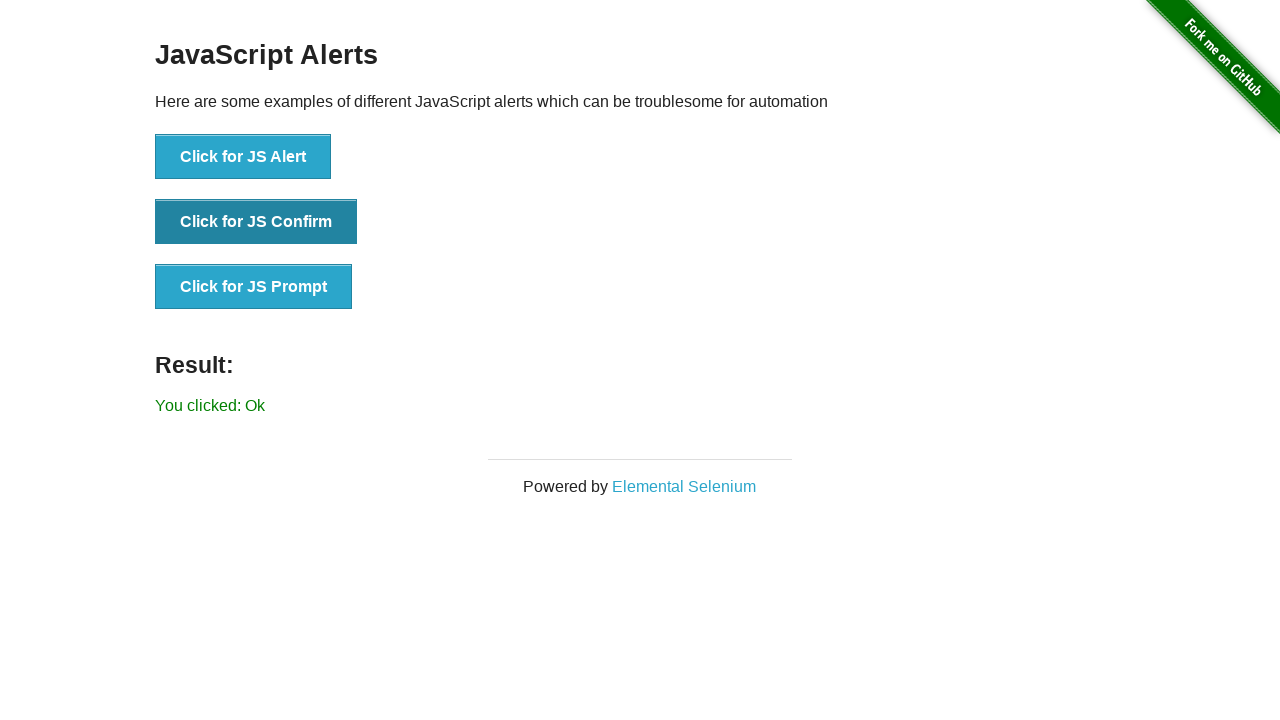